Tests a form submission by filling out full name, email, current address and permanent address fields, then submitting the form and verifying the submitted data is displayed correctly

Starting URL: http://demoqa.com/text-box

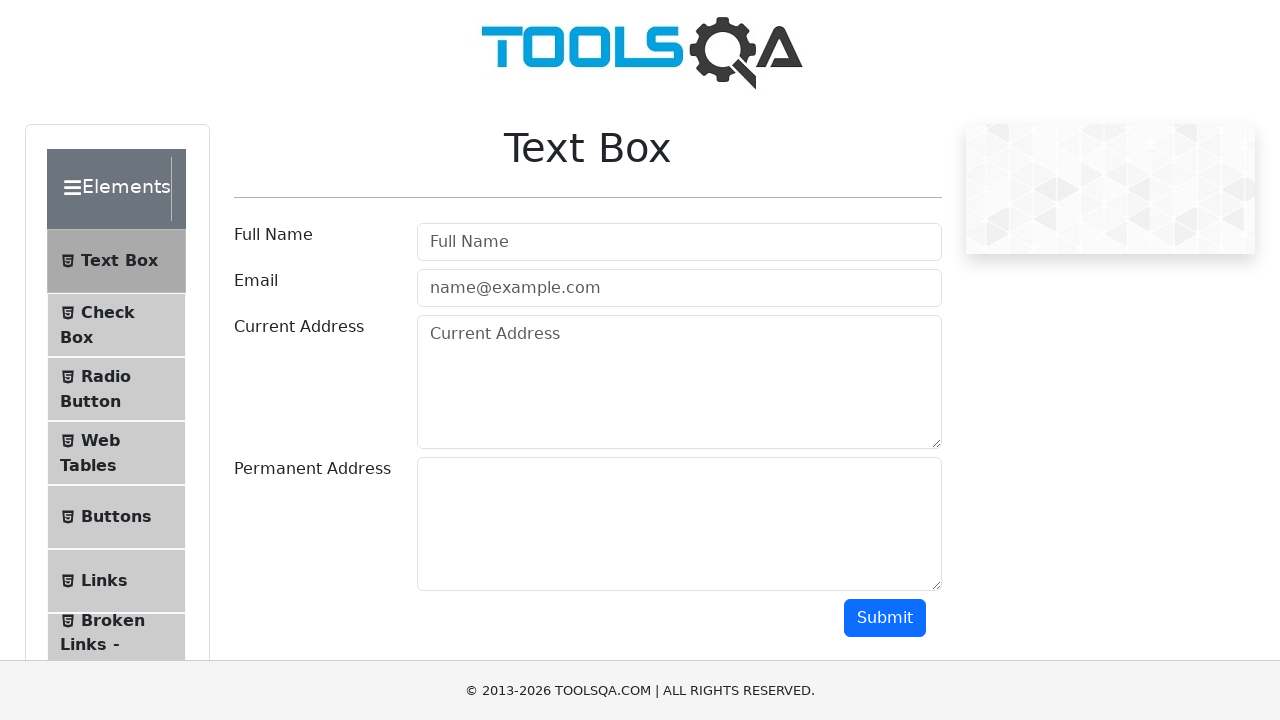

Filled full name field with 'Automation' on input[placeholder='Full Name']
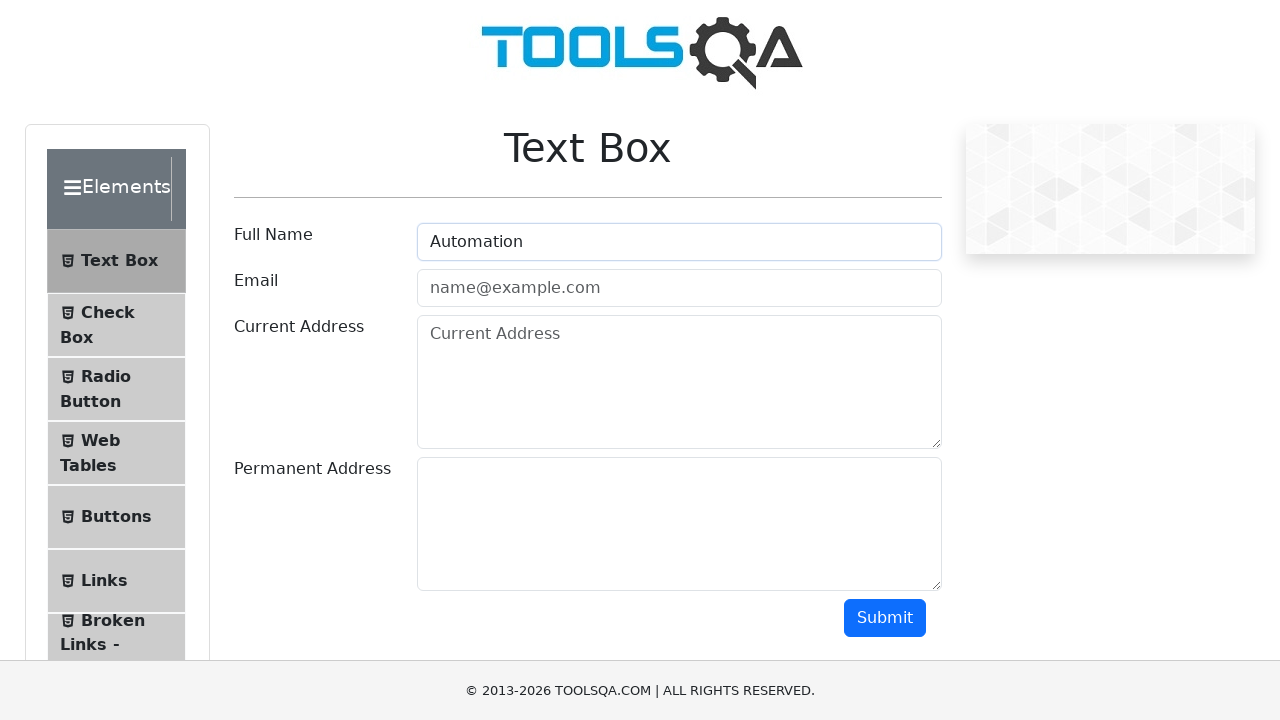

Filled email field with 'Testing@gmail.com' on input[placeholder='name@example.com']
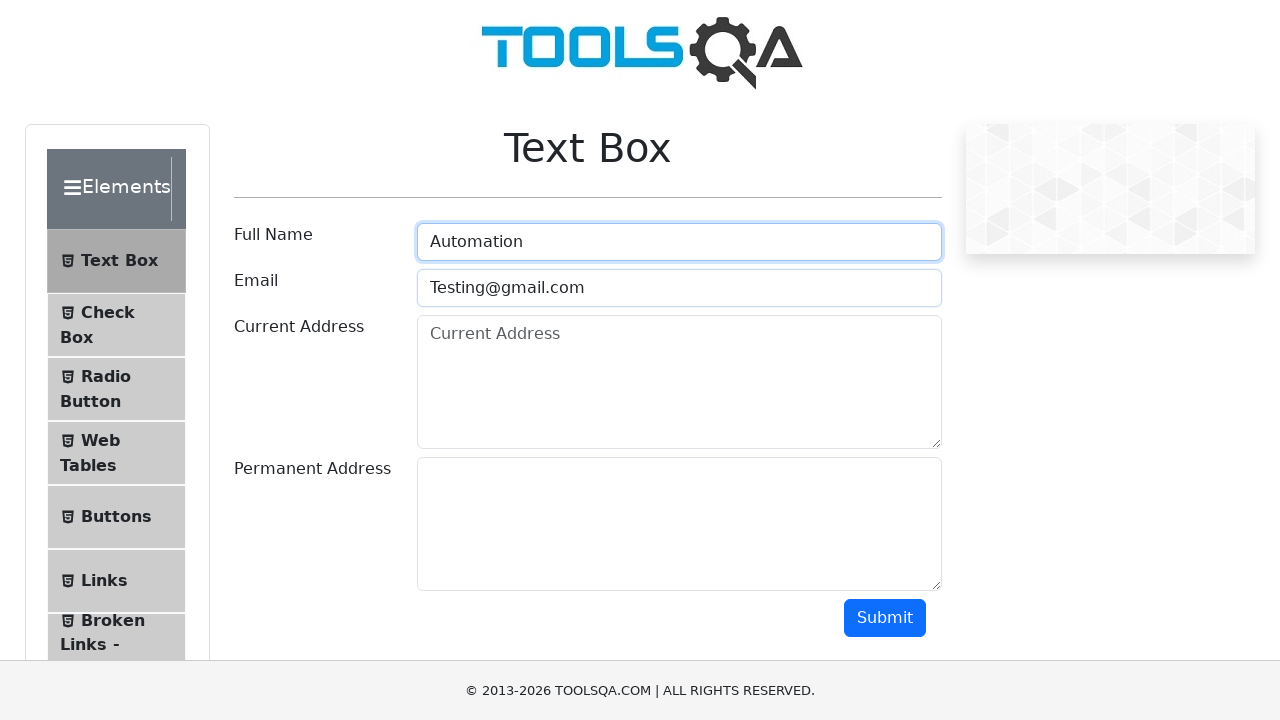

Filled current address field with 'Testing Current Address' on #currentAddress
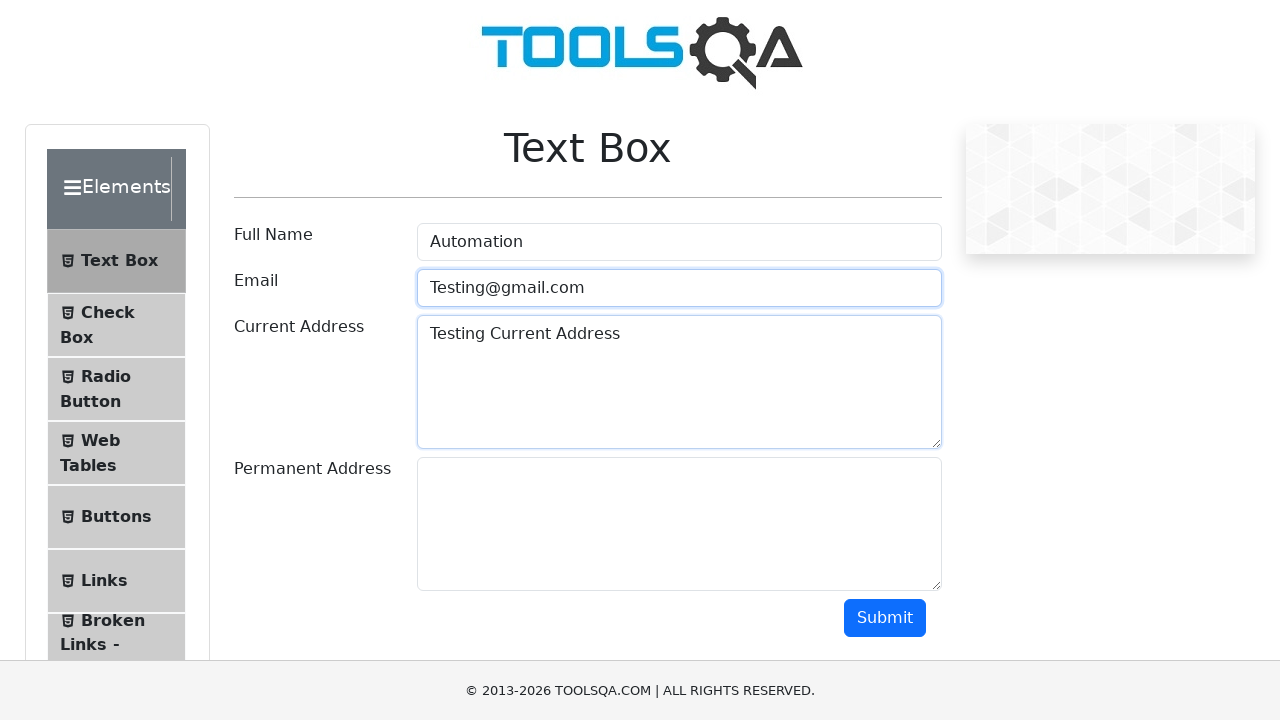

Filled permanent address field with 'Testing Permanent Address' on #permanentAddress
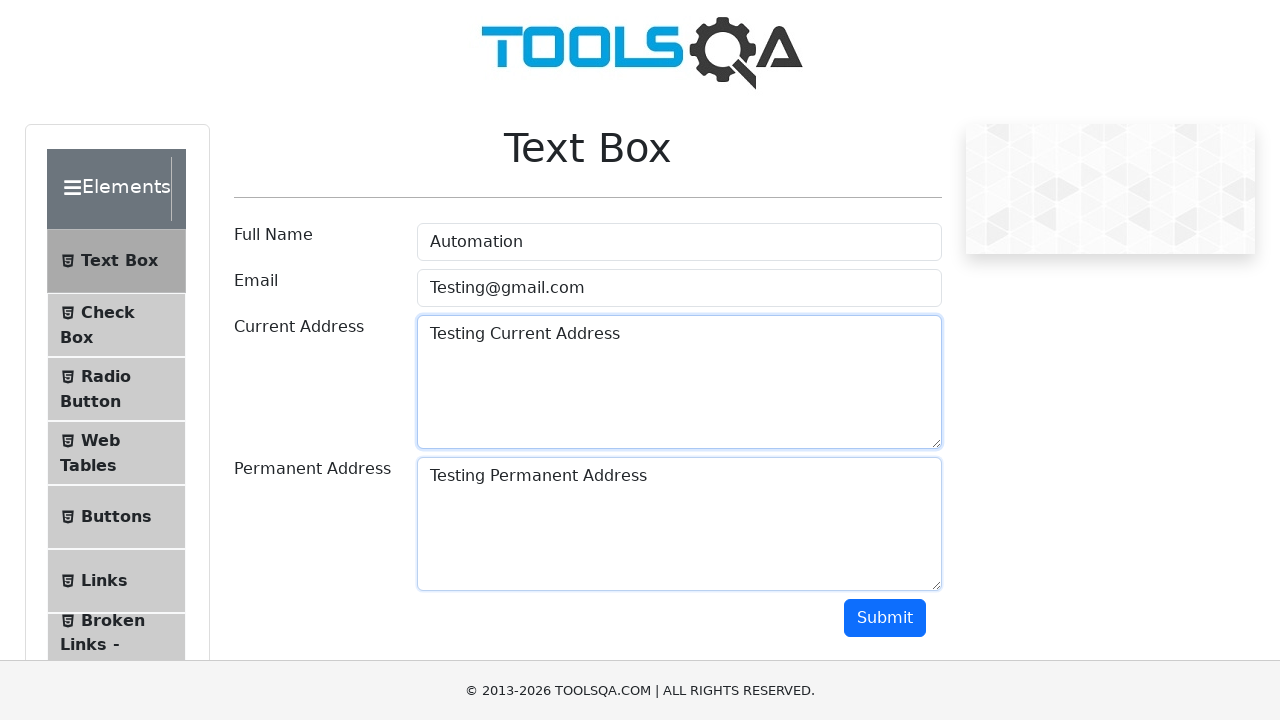

Clicked submit button to submit form at (885, 618) on #submit
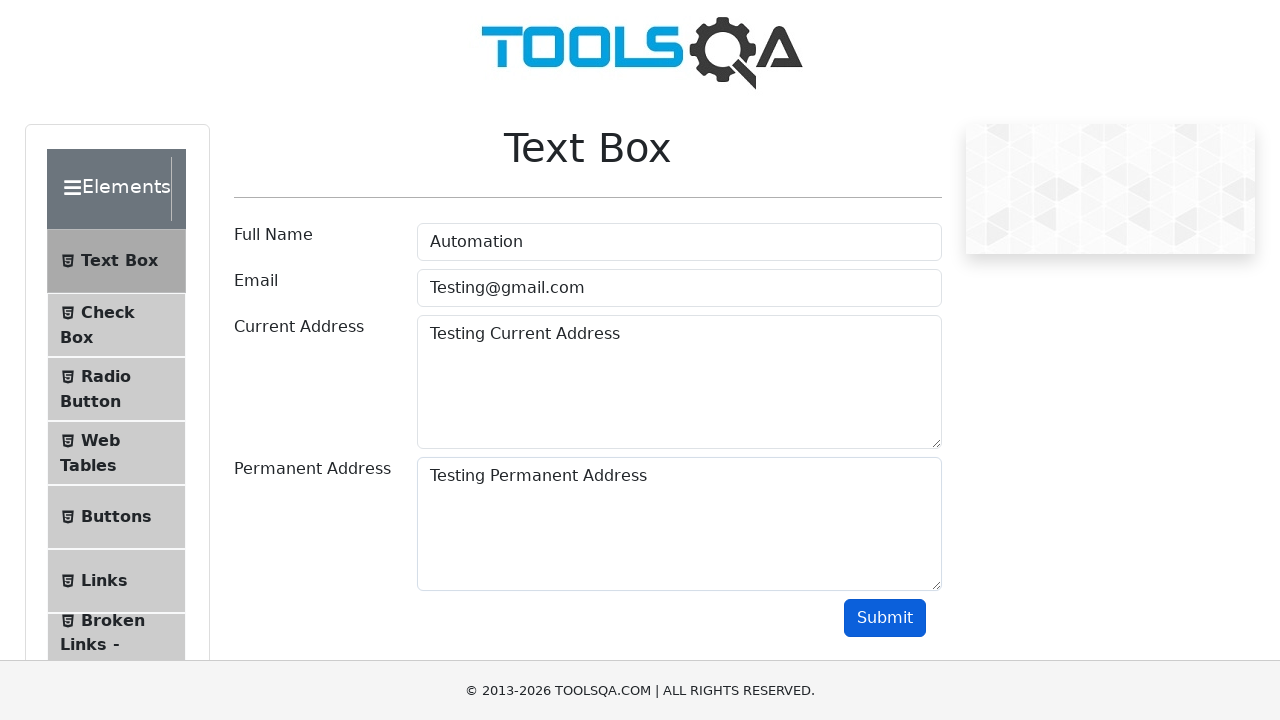

Form submission results loaded and name element appeared
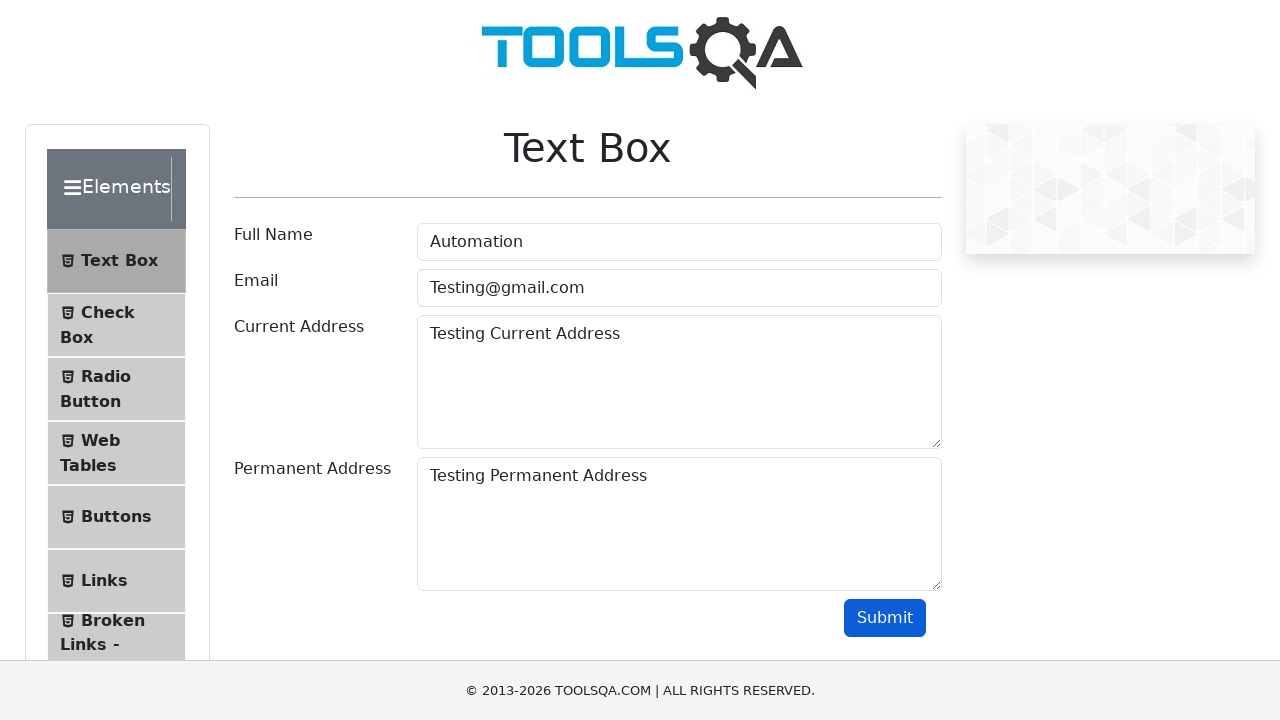

Located name element for verification
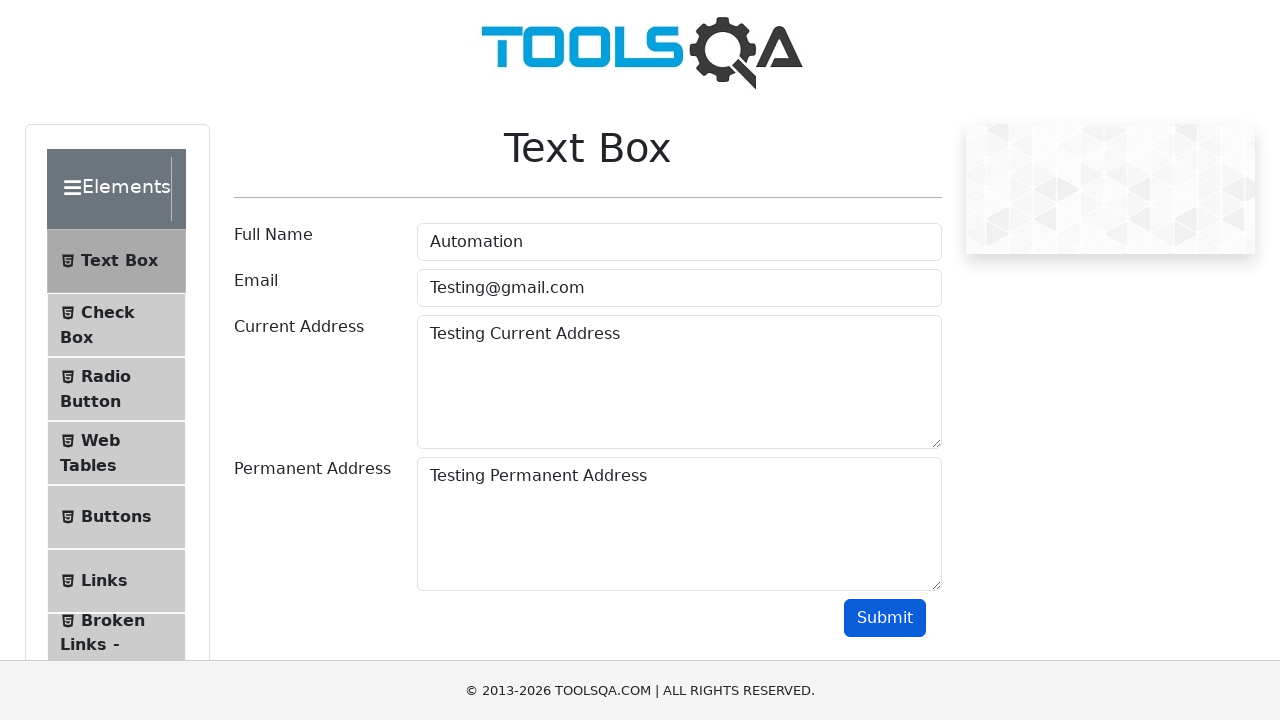

Located email element for verification
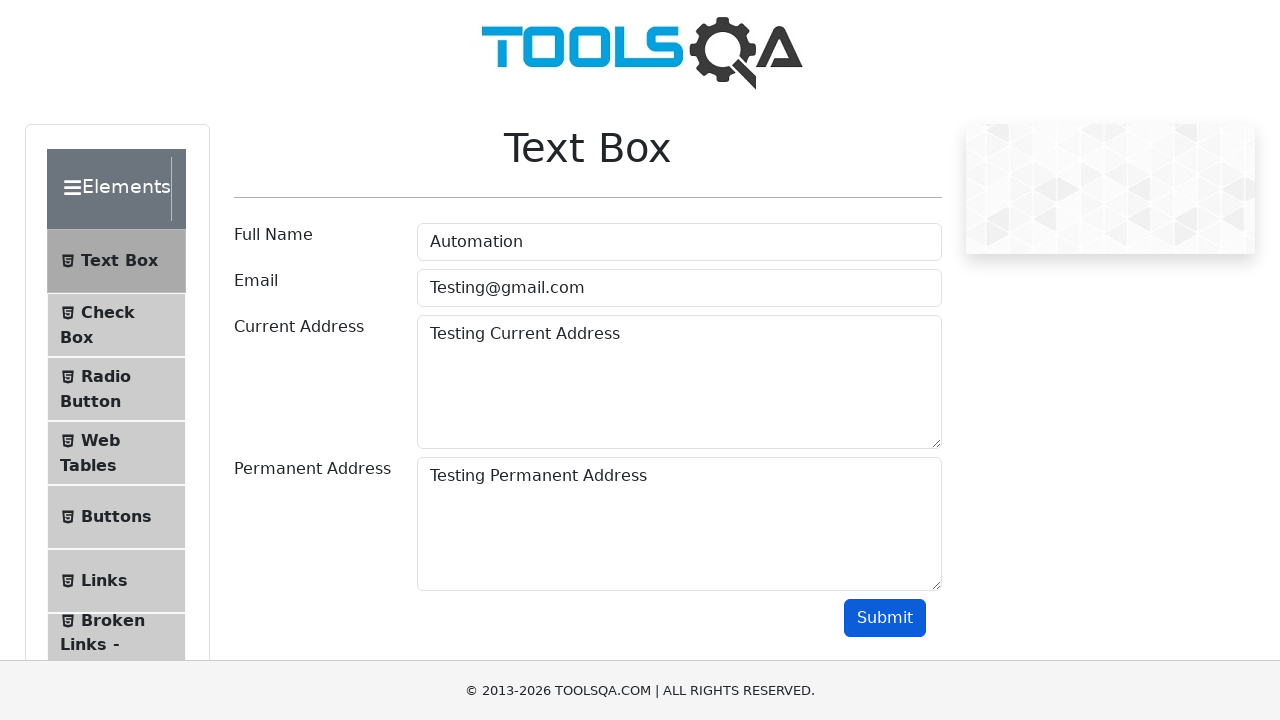

Located current address element for verification
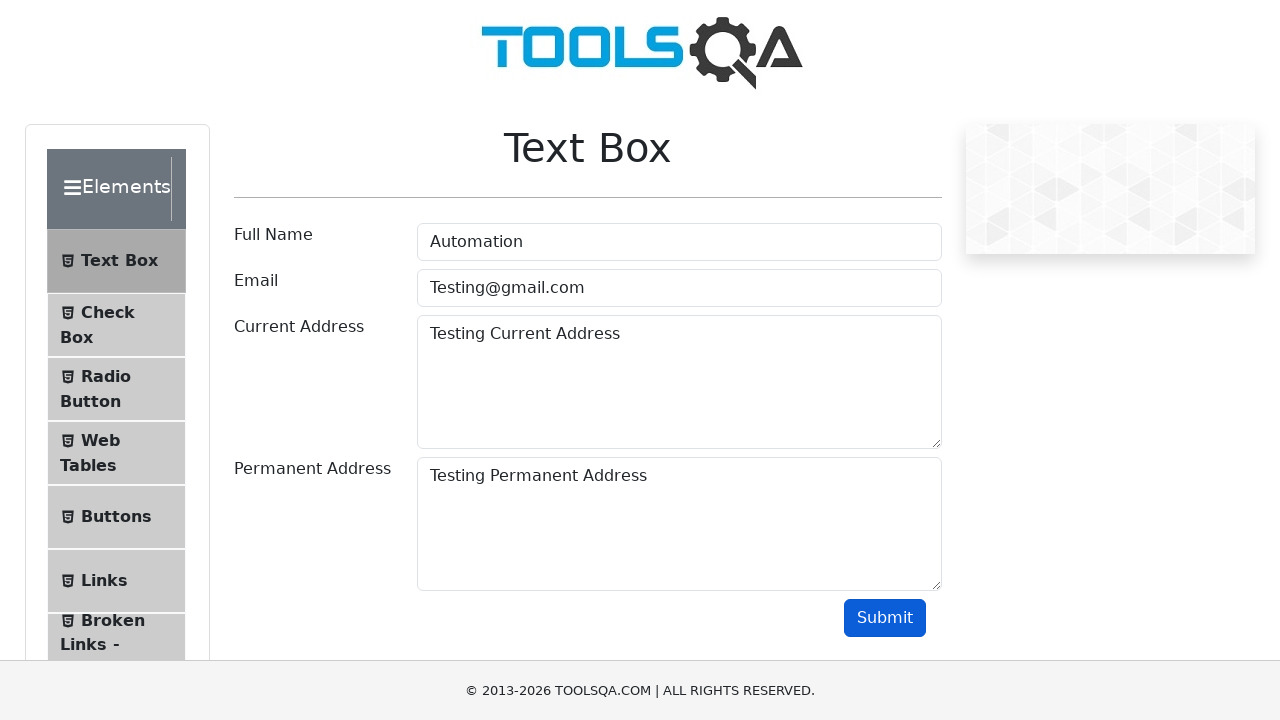

Located permanent address element for verification
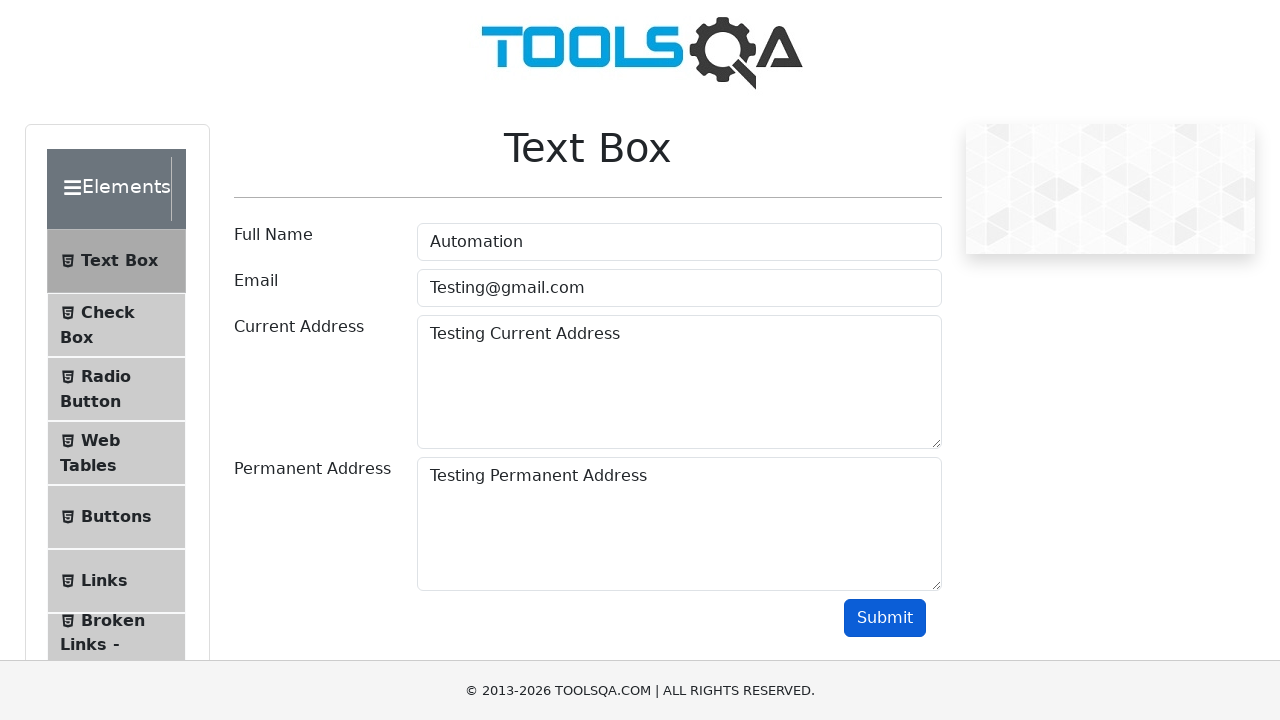

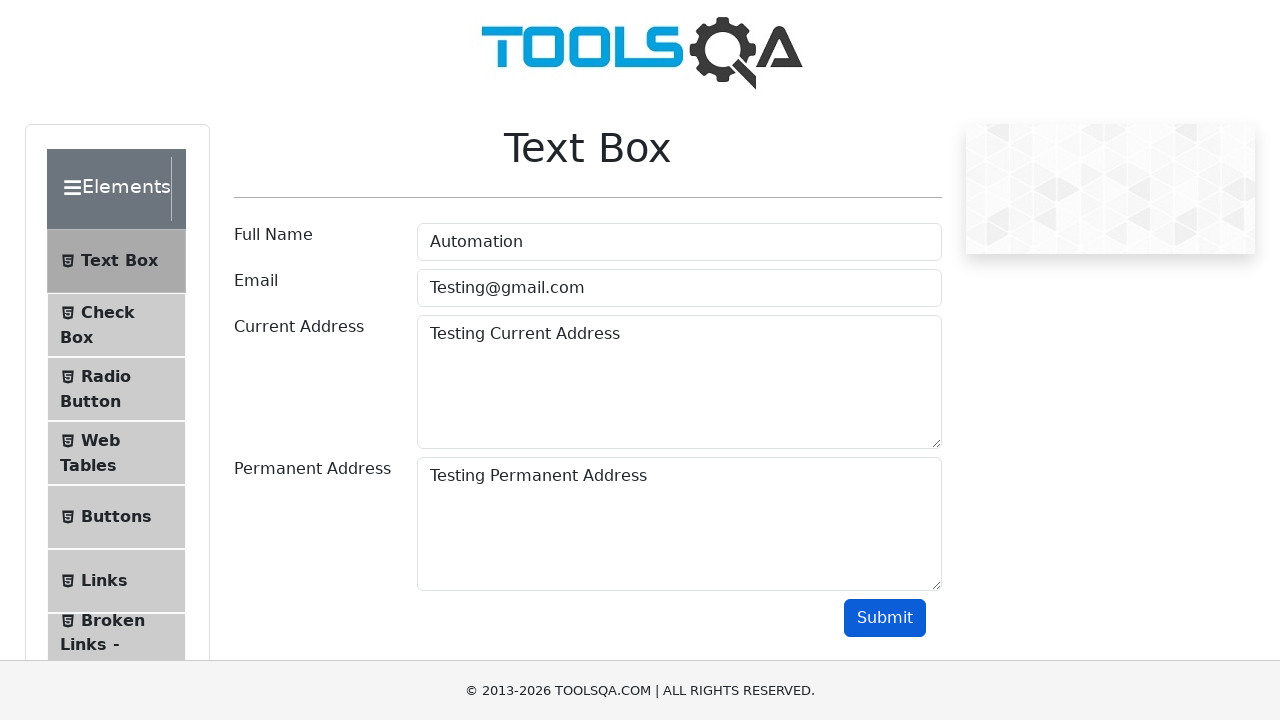